Tests drag and drop functionality on the jQuery UI droppable demo page by switching to the demo iframe and dragging an element onto a drop target.

Starting URL: https://jqueryui.com/droppable/

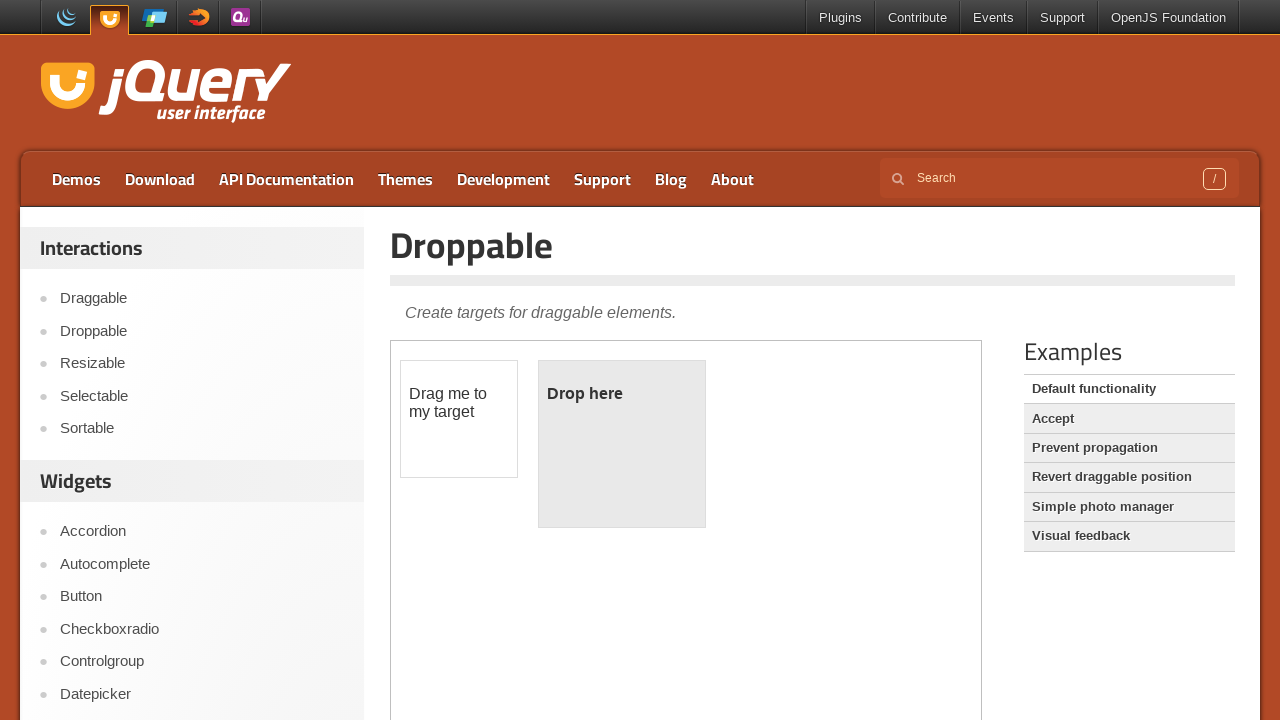

Navigated to jQuery UI droppable demo page
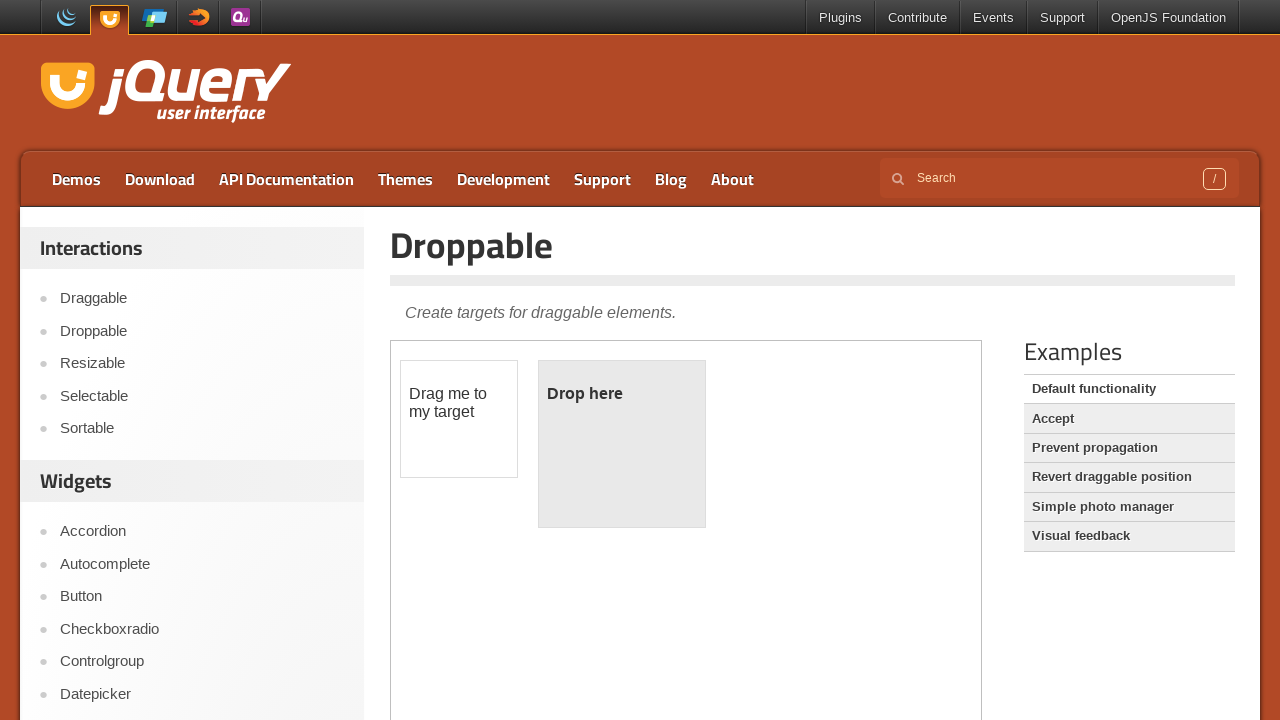

Located the demo iframe
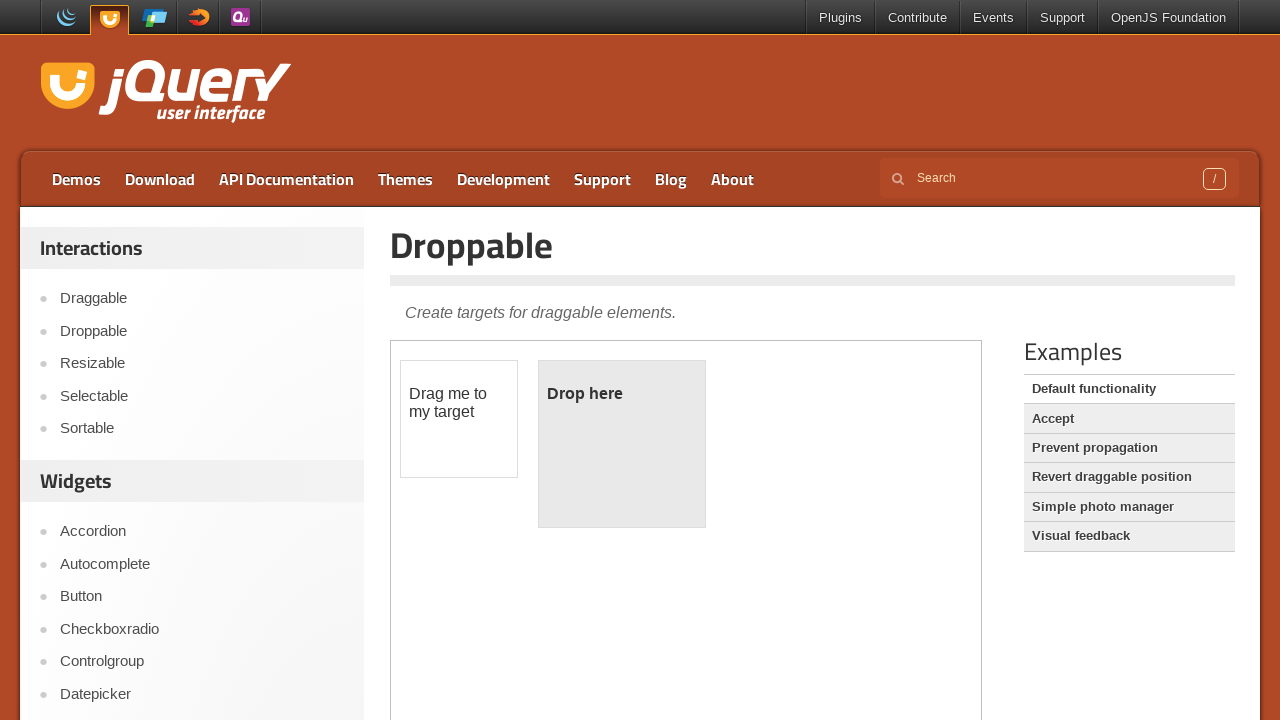

Located the draggable element
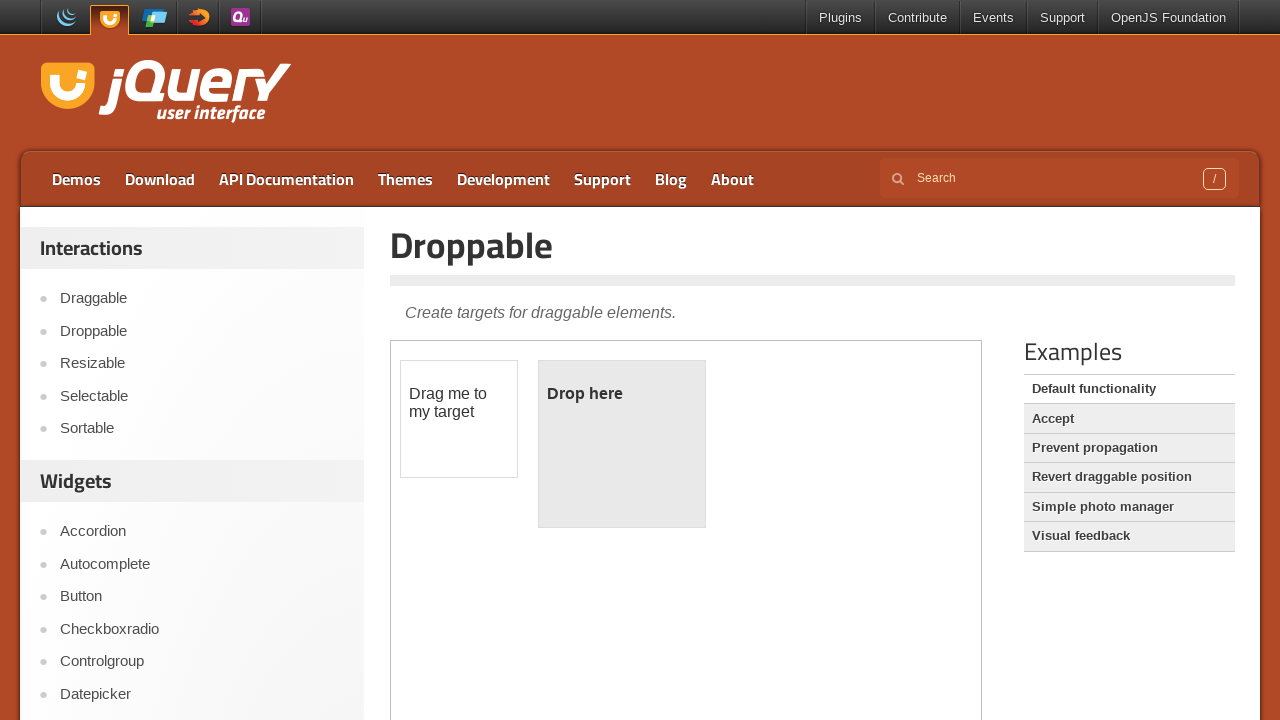

Located the droppable target element
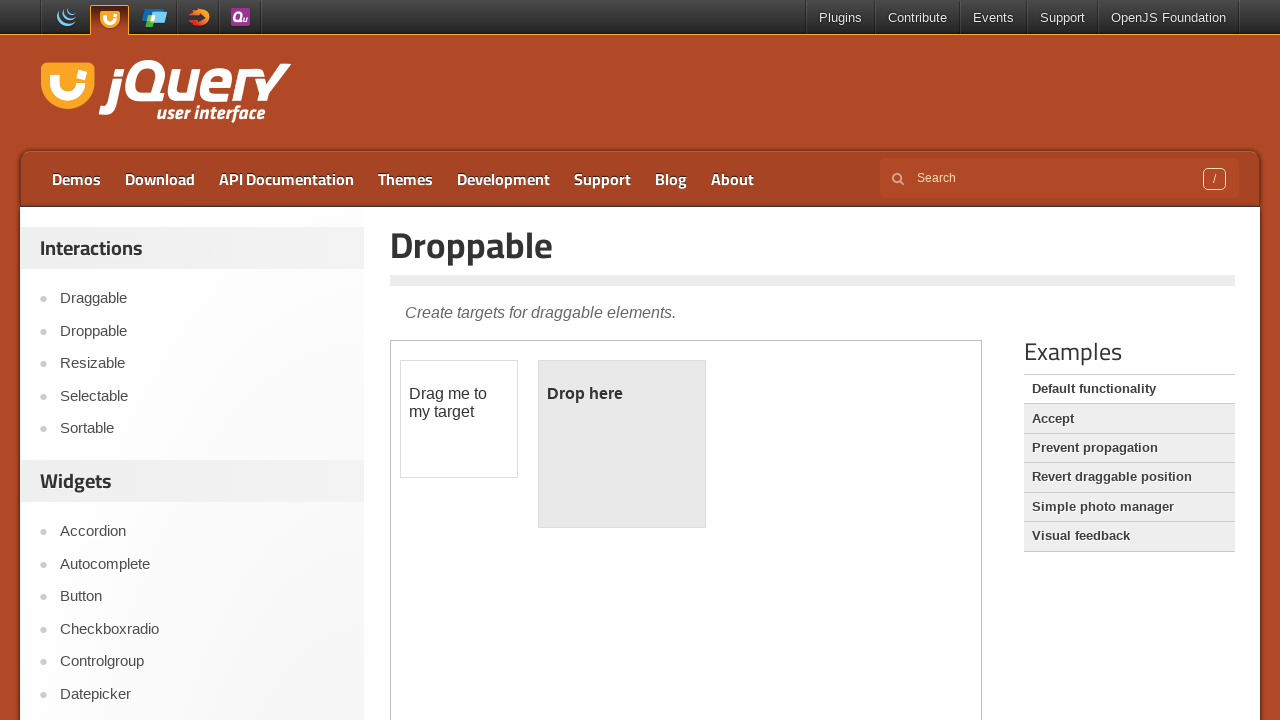

Dragged draggable element onto droppable target at (622, 444)
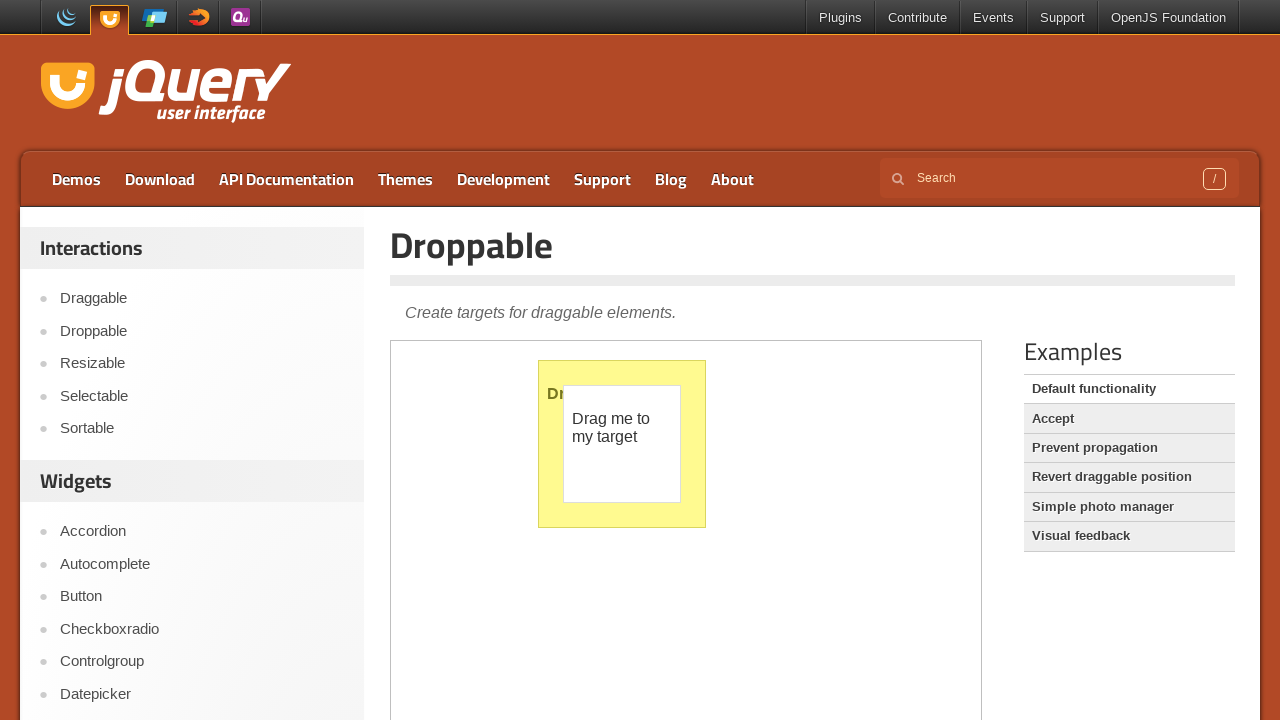

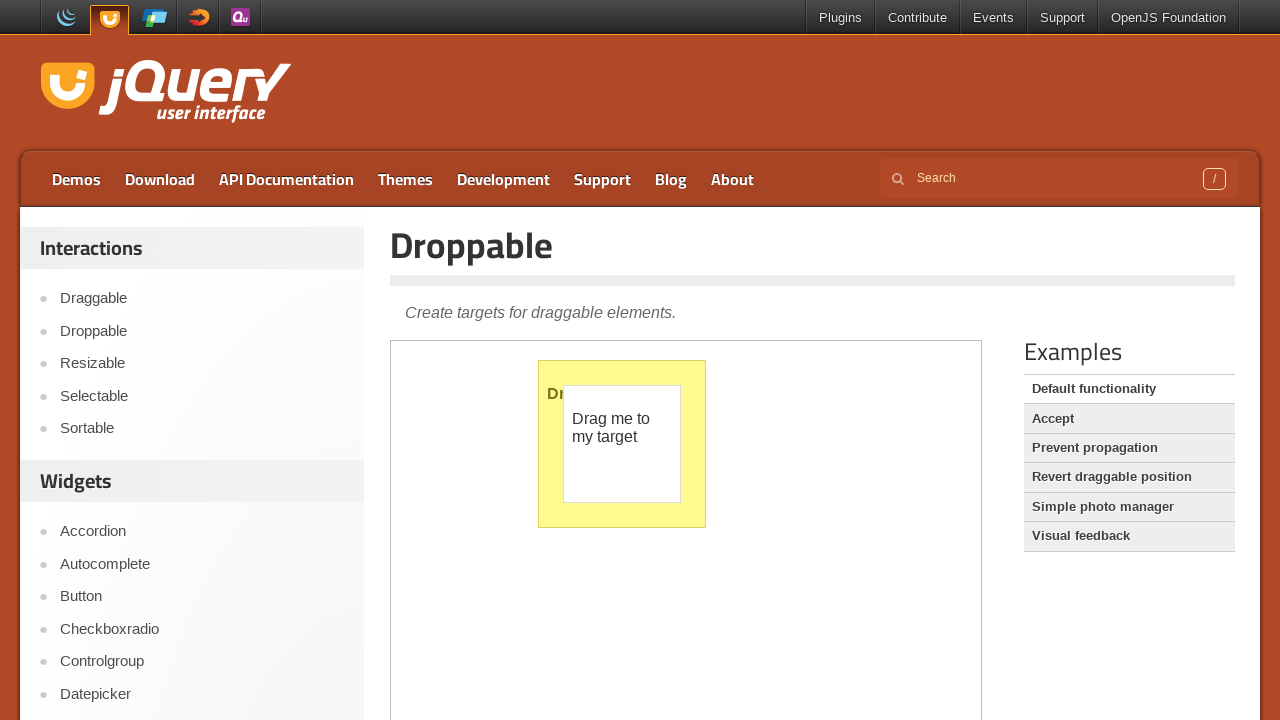